Tests that the Clear completed button is hidden when there are no completed items

Starting URL: https://demo.playwright.dev/todomvc

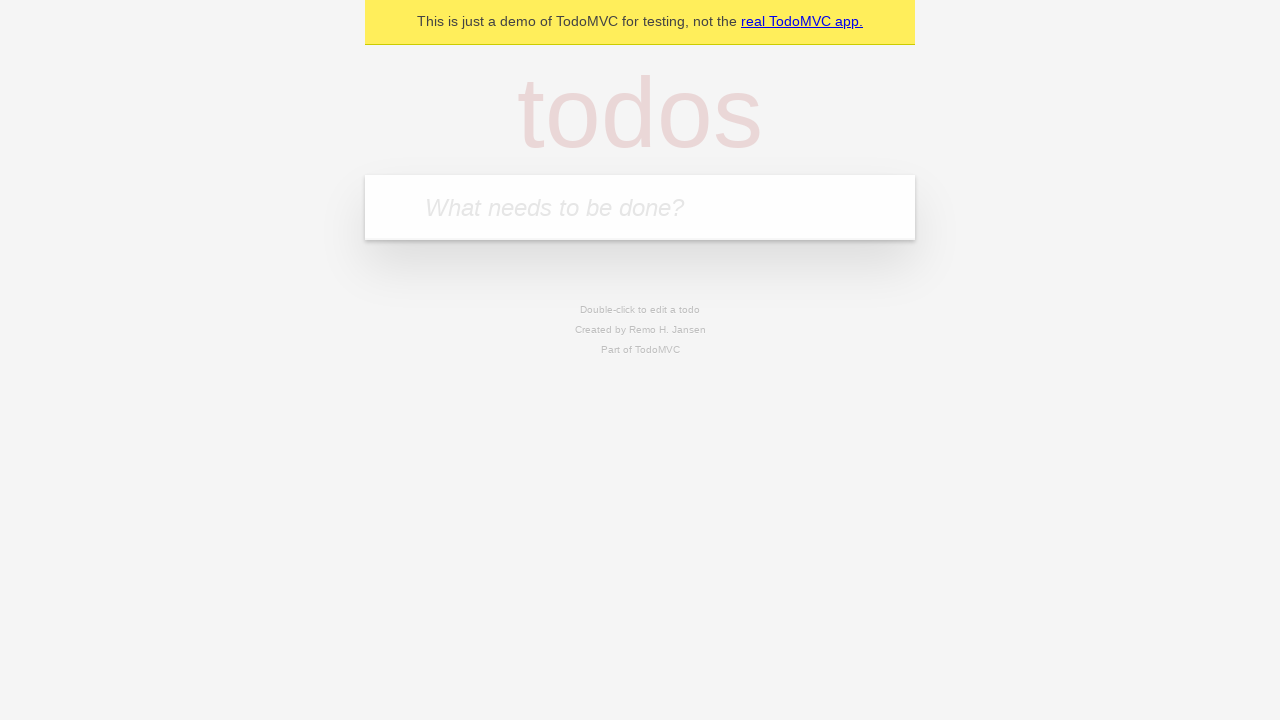

Filled todo input with 'buy some cheese' on internal:attr=[placeholder="What needs to be done?"i]
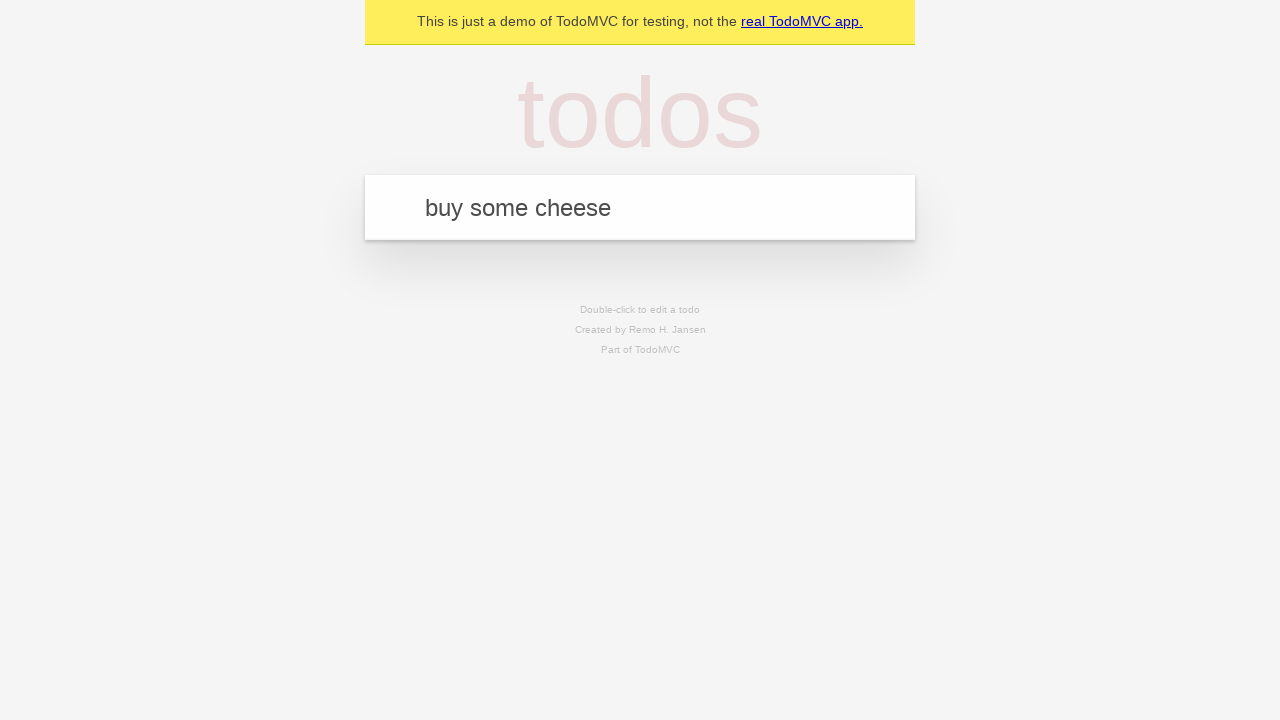

Pressed Enter to add todo 'buy some cheese' on internal:attr=[placeholder="What needs to be done?"i]
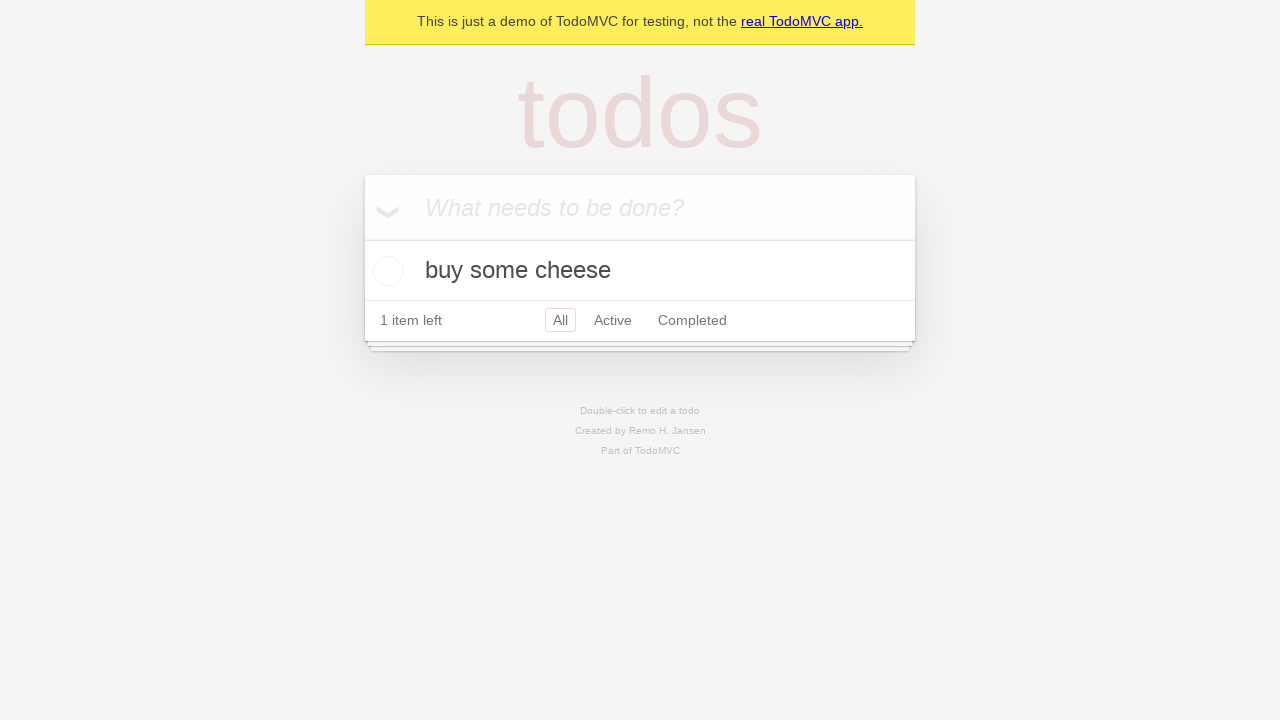

Filled todo input with 'feed the cat' on internal:attr=[placeholder="What needs to be done?"i]
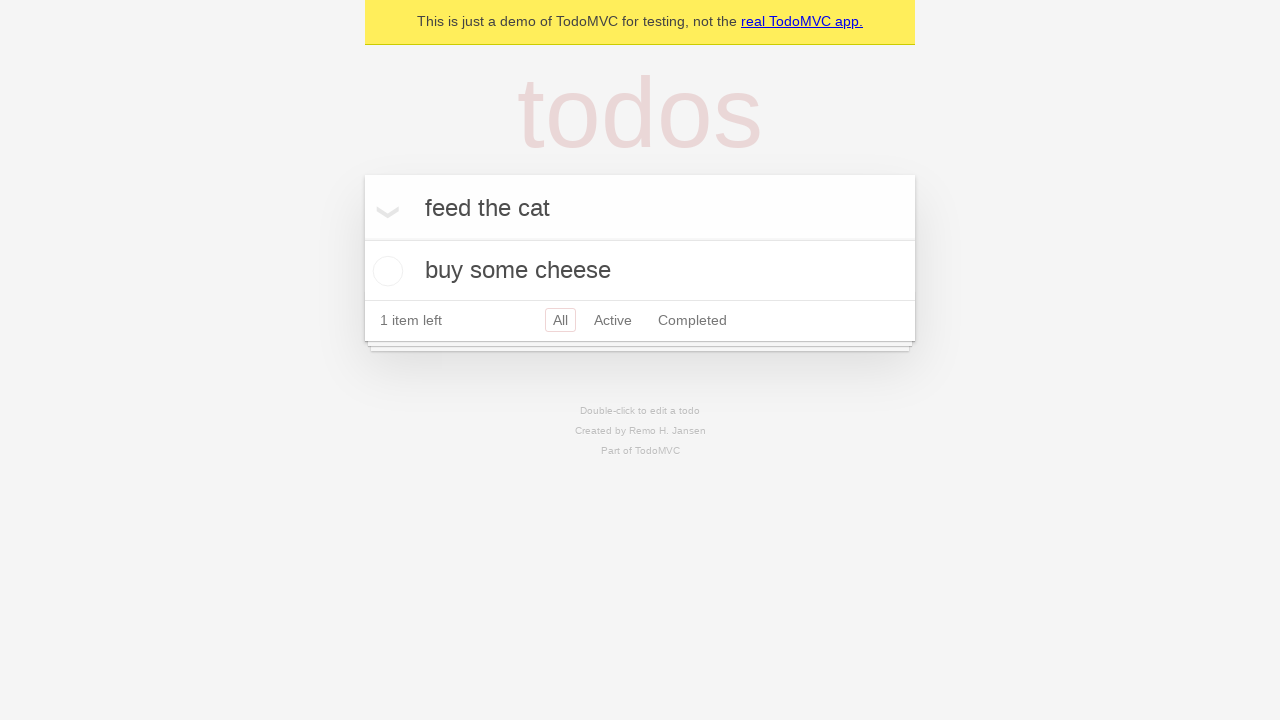

Pressed Enter to add todo 'feed the cat' on internal:attr=[placeholder="What needs to be done?"i]
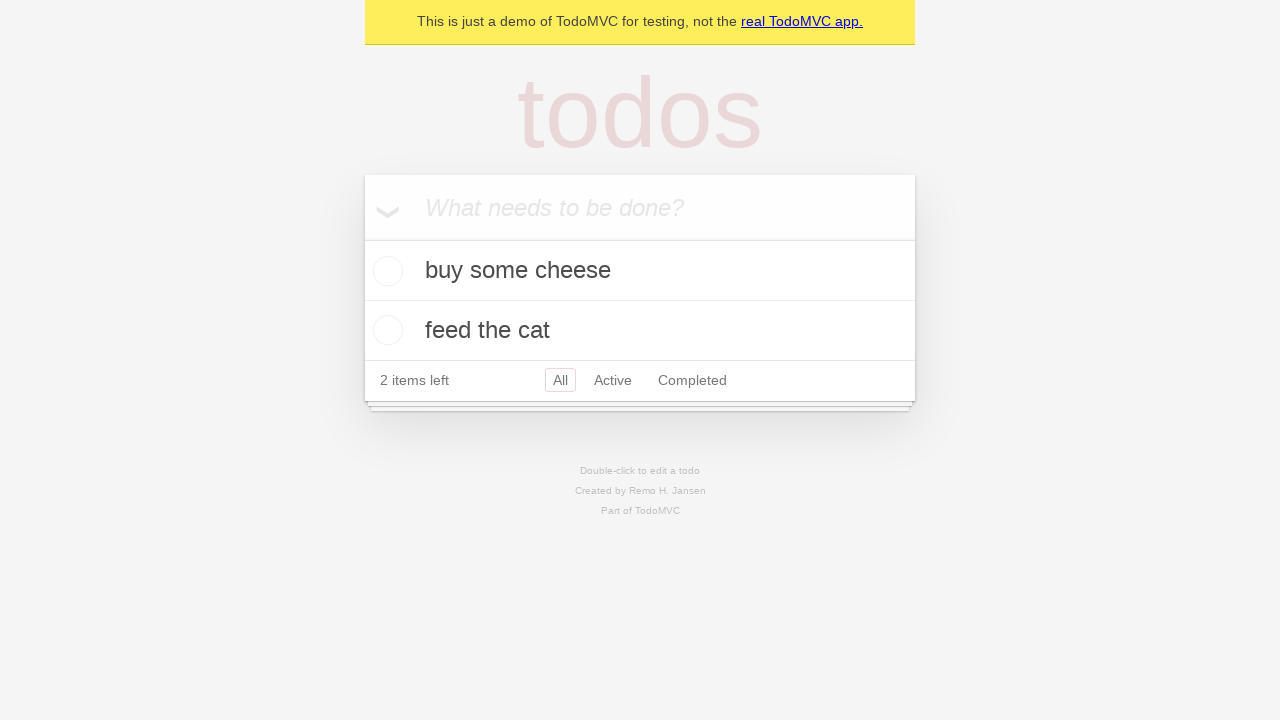

Filled todo input with 'book a doctors appointment' on internal:attr=[placeholder="What needs to be done?"i]
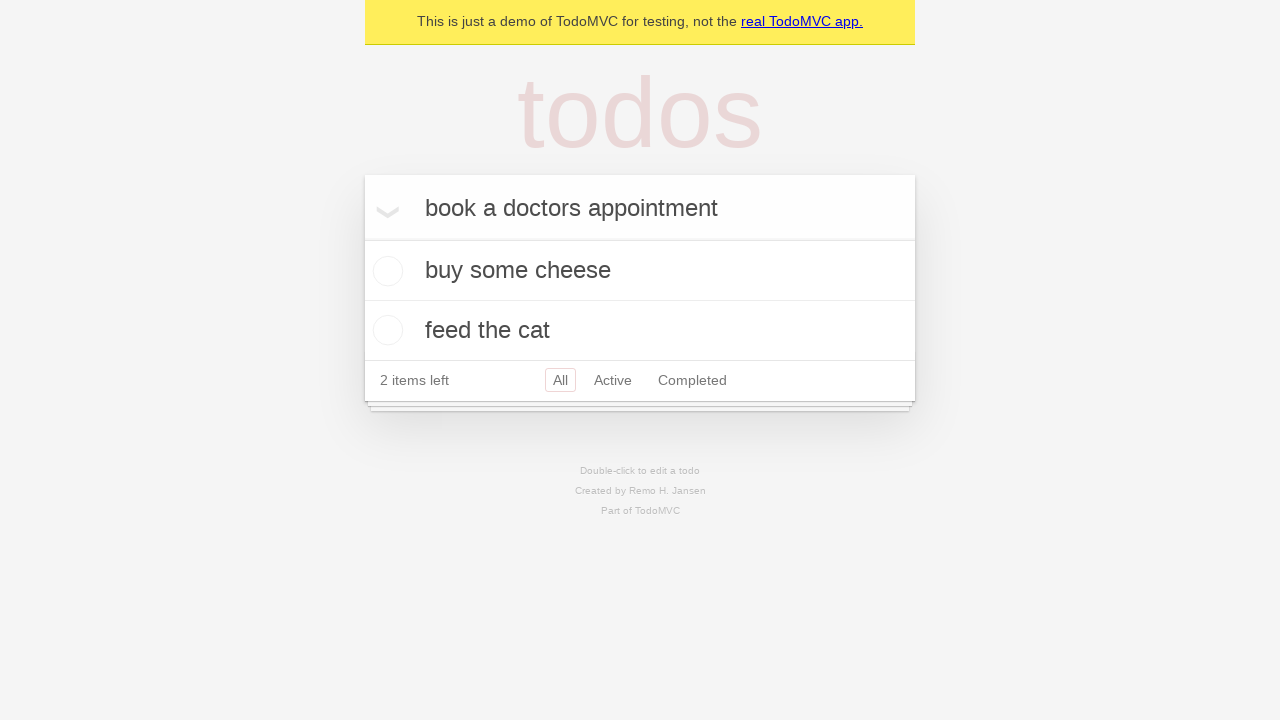

Pressed Enter to add todo 'book a doctors appointment' on internal:attr=[placeholder="What needs to be done?"i]
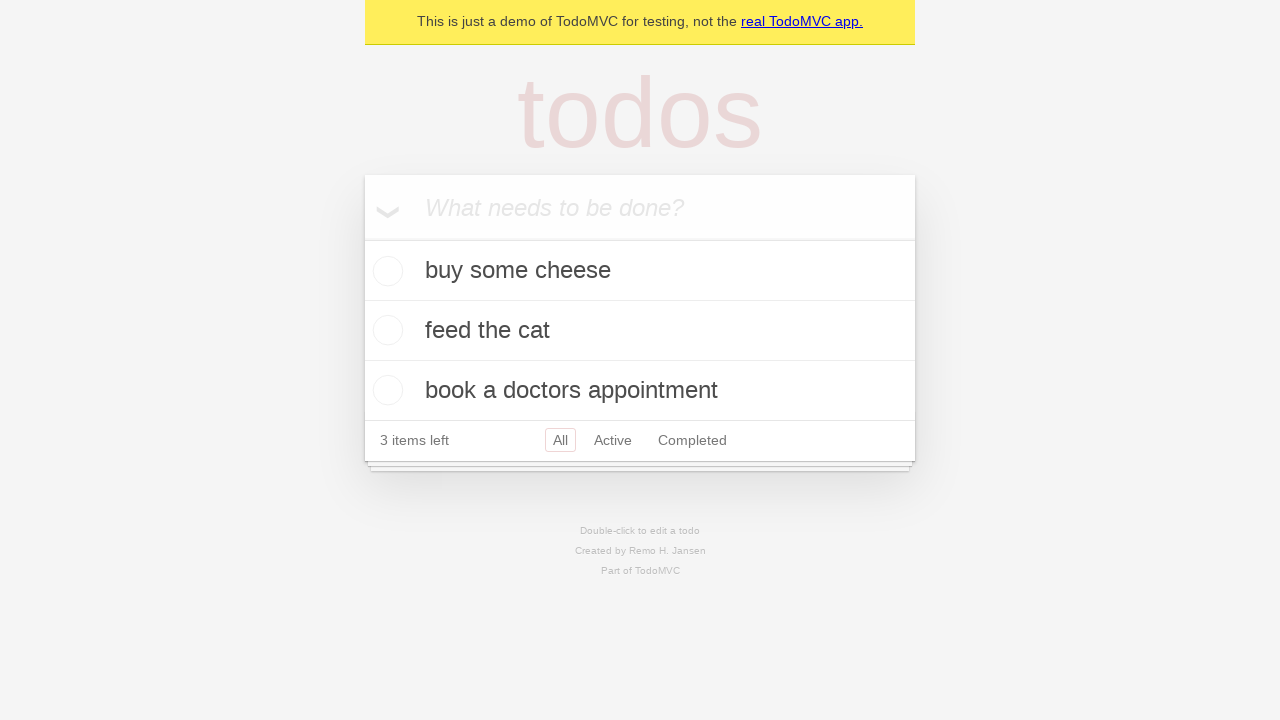

Checked the first todo item as completed at (385, 271) on .todo-list li .toggle >> nth=0
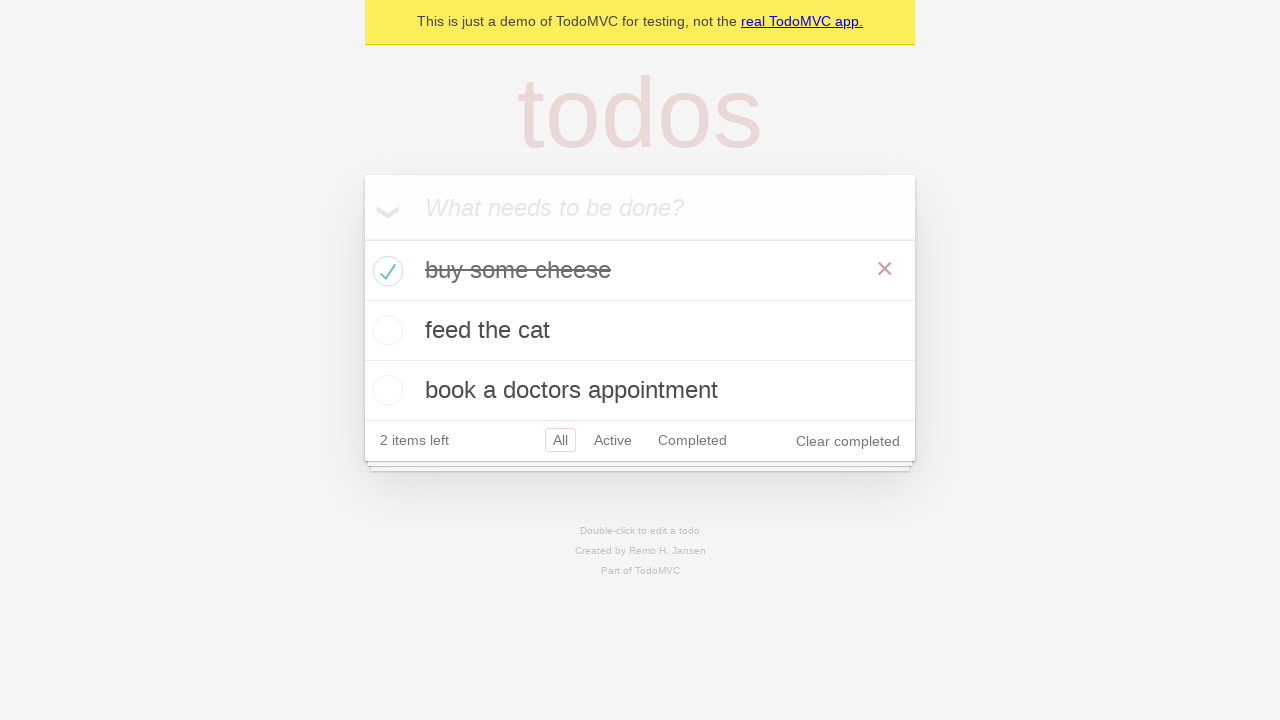

Clicked Clear completed button to remove completed items at (848, 441) on internal:role=button[name="Clear completed"i]
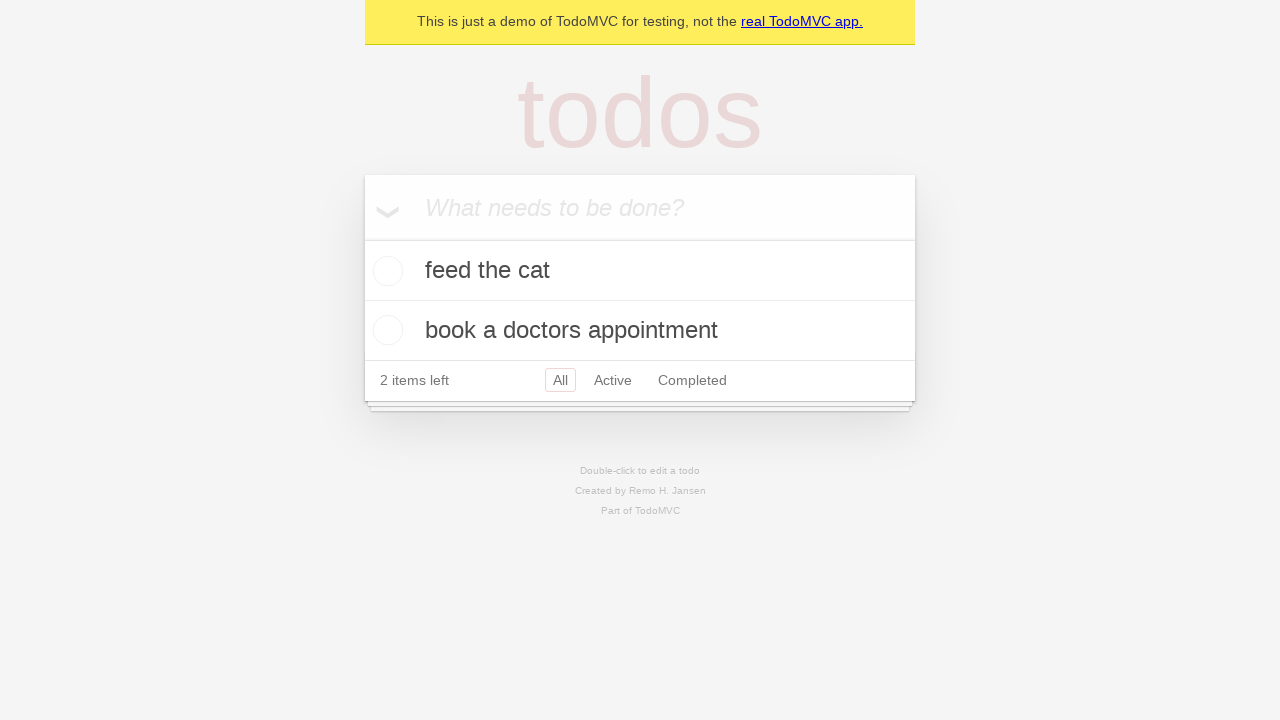

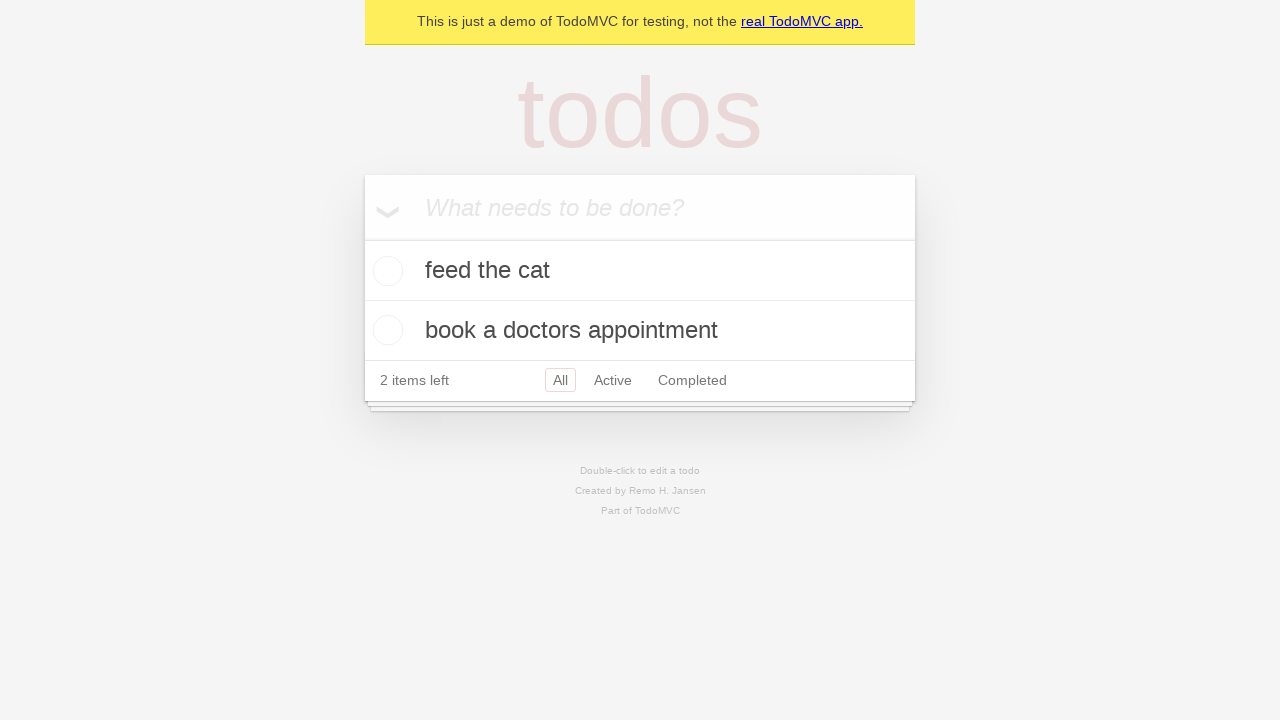